Tests for XSS vulnerability by entering a JavaScript alert script in the "Your Name" field and submitting the form, then checking if an alert dialog appears

Starting URL: http://testfire.net/feedback.jsp

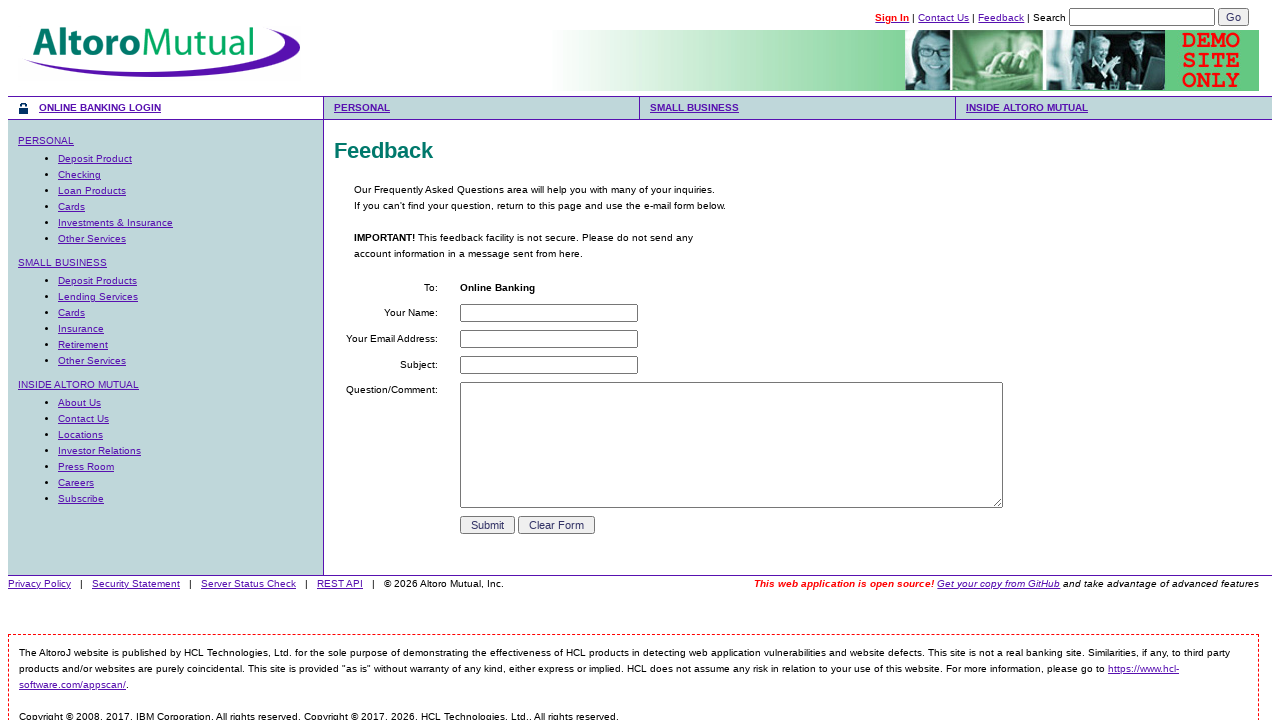

Set up dialog handler to catch alert dialogs
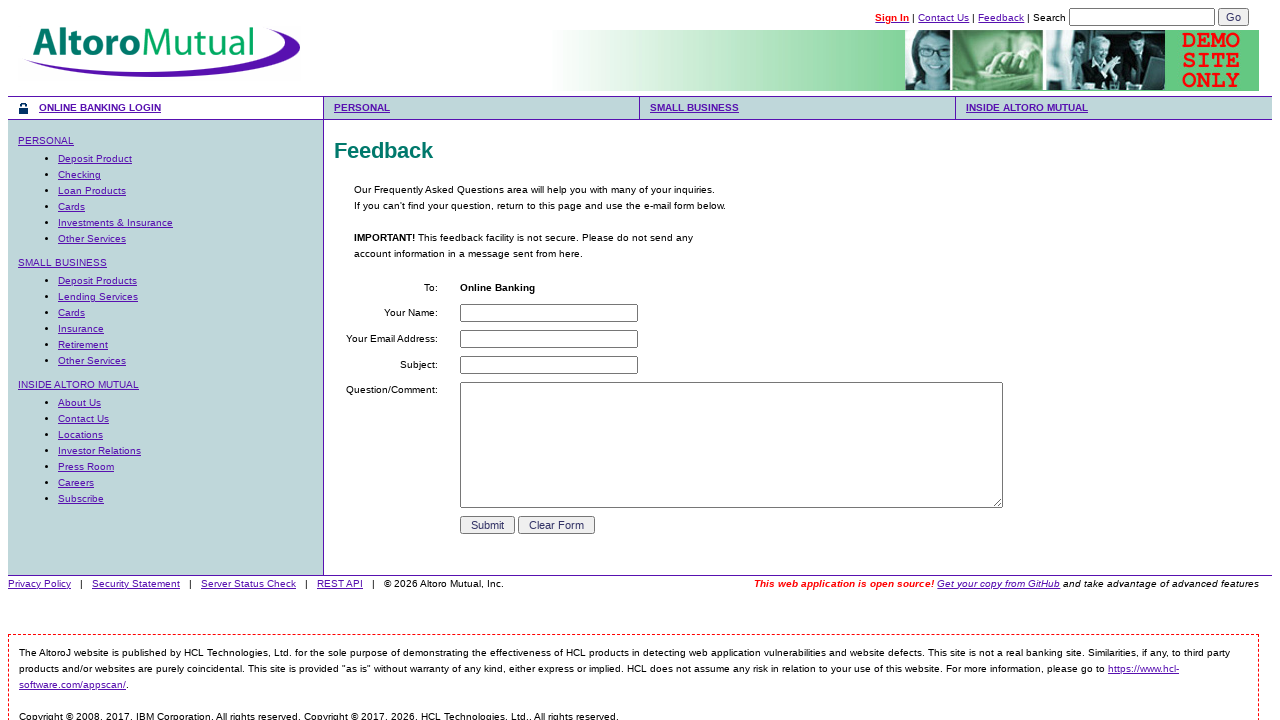

Clicked on 'Your Name' input field at (549, 313) on input[name='name']
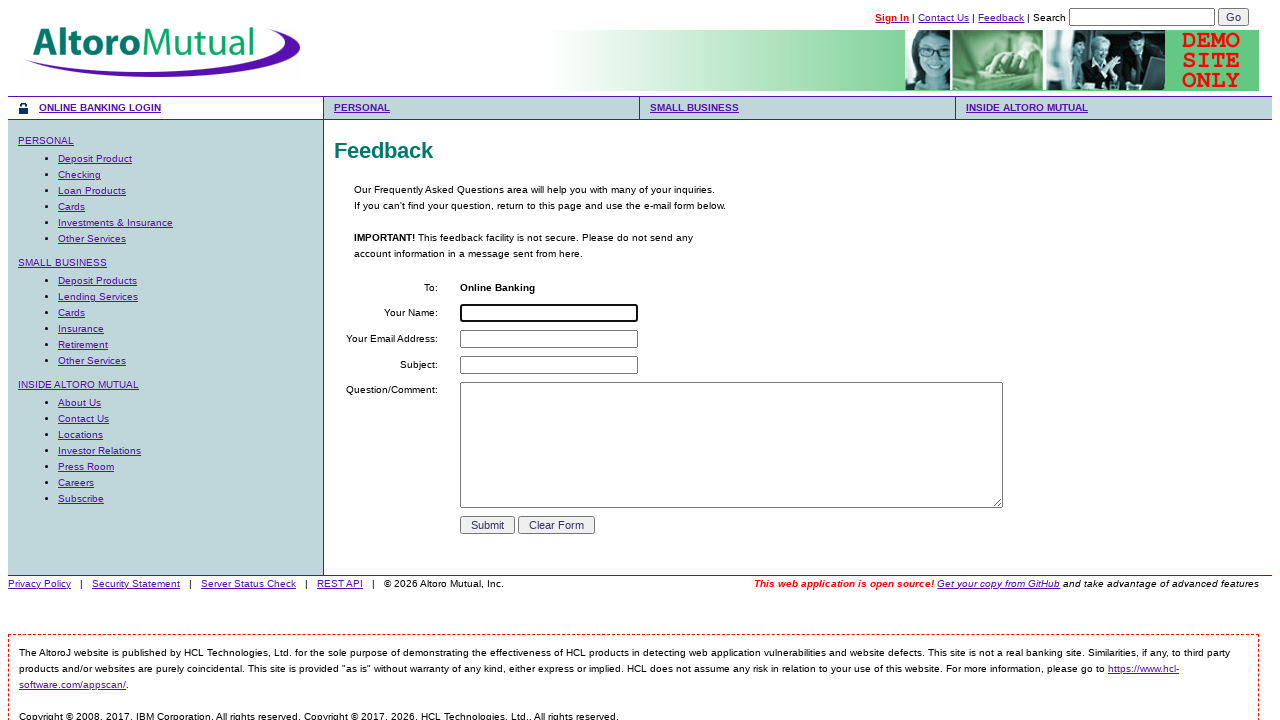

Entered XSS payload '<script>alert('attack')</script>' in name field on input[name='name']
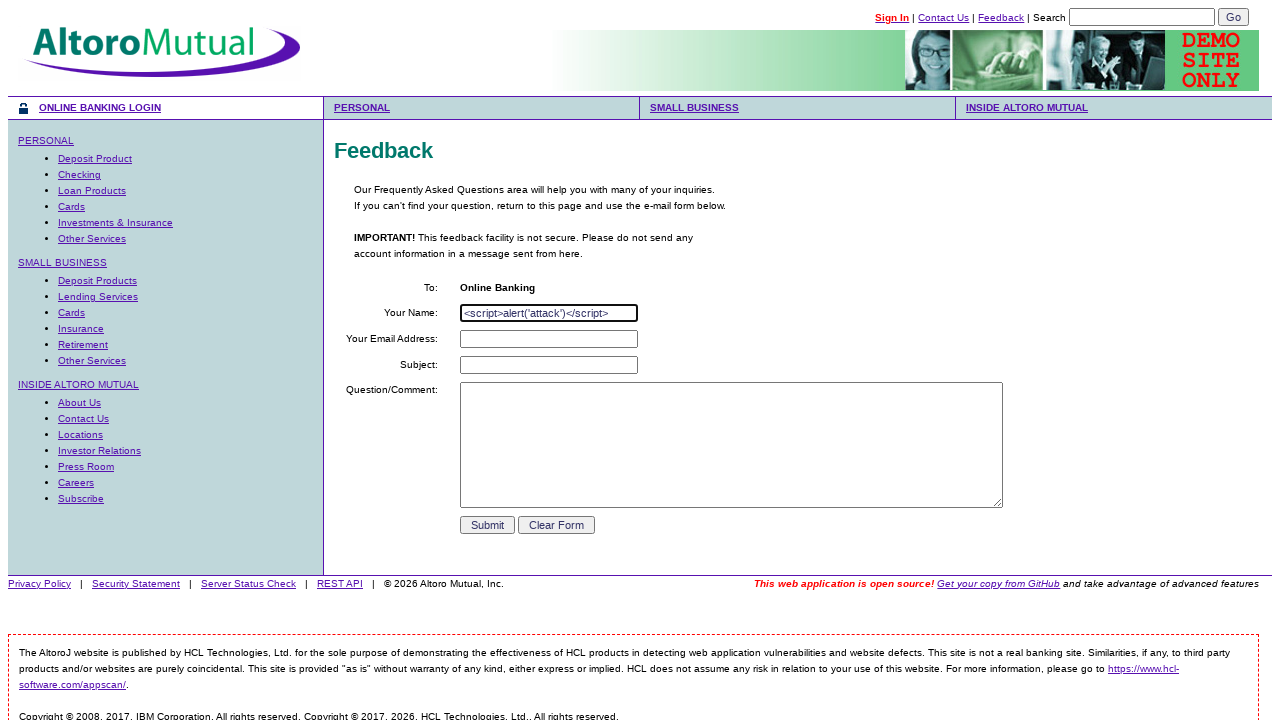

Clicked submit button to submit form with XSS payload at (488, 525) on input[name='submit']
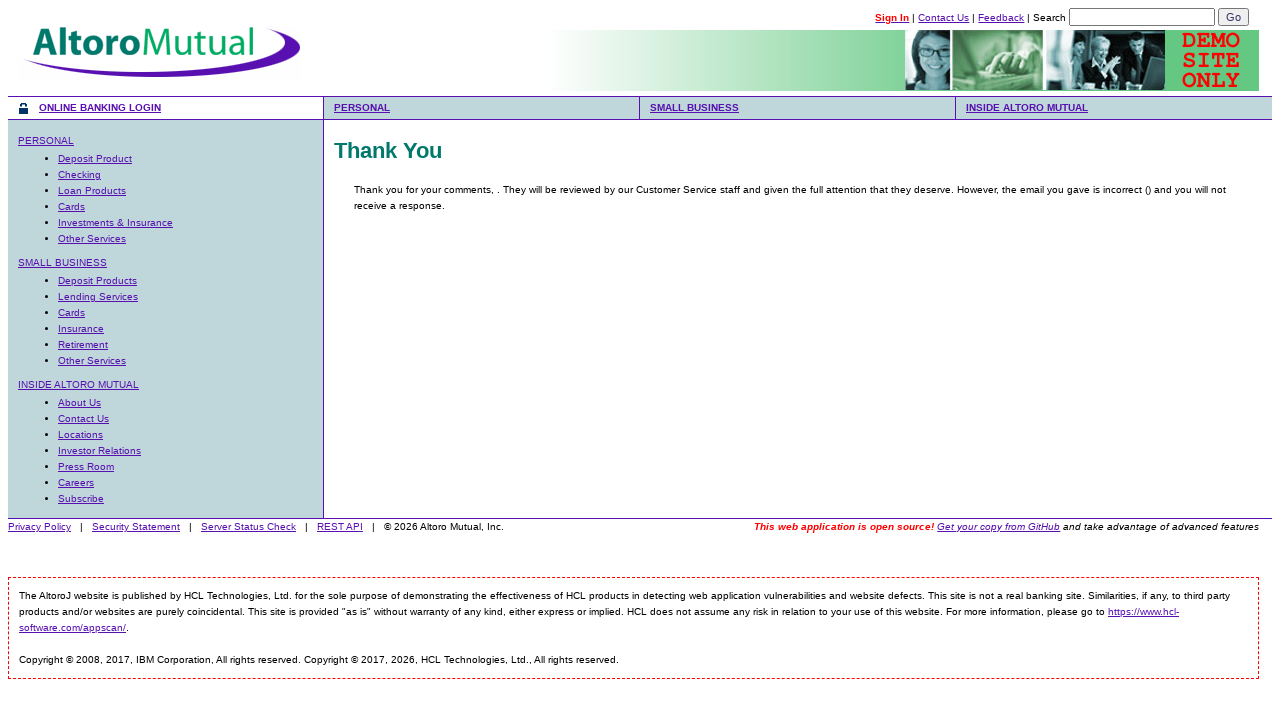

Waited for page to reach networkidle state after form submission
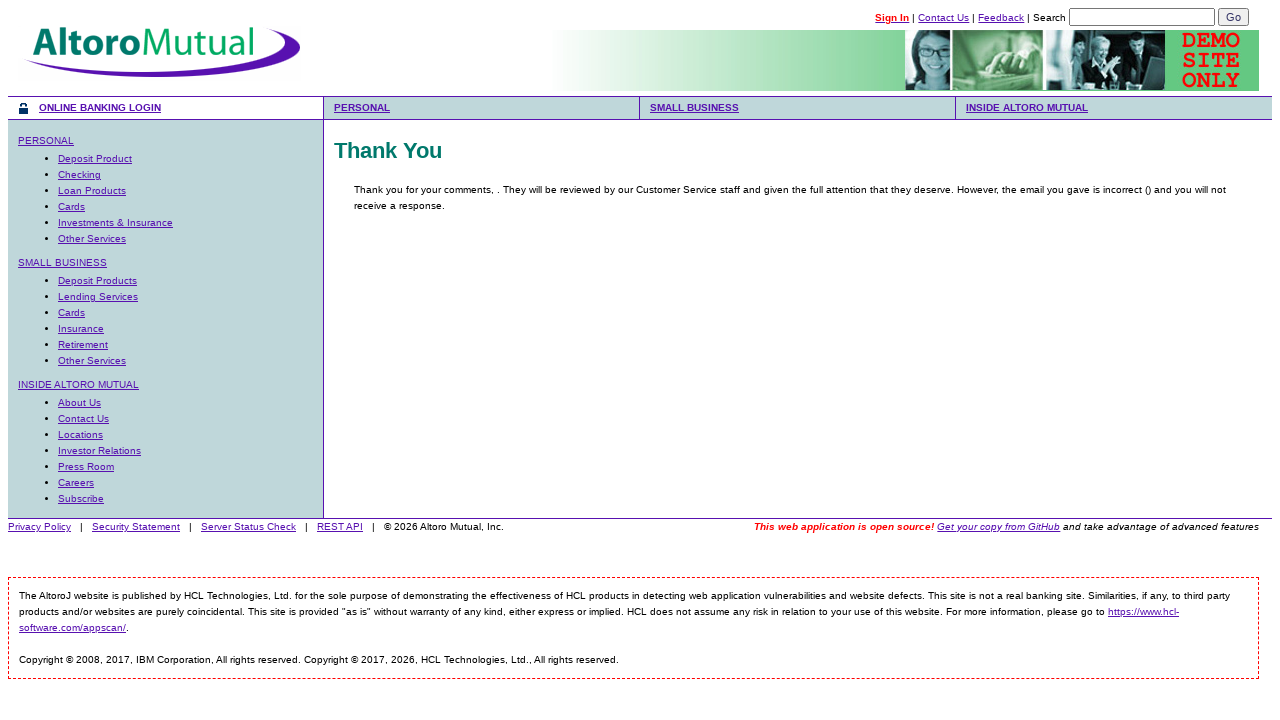

Verified that XSS alert dialog was triggered
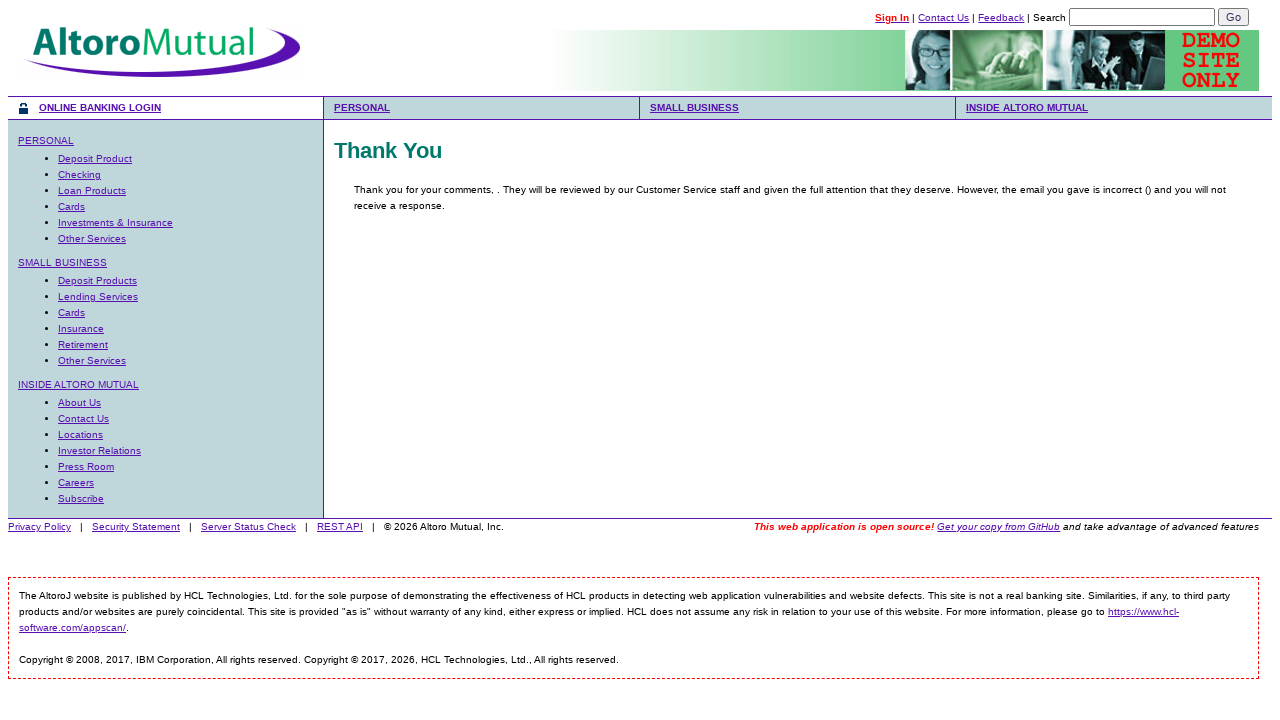

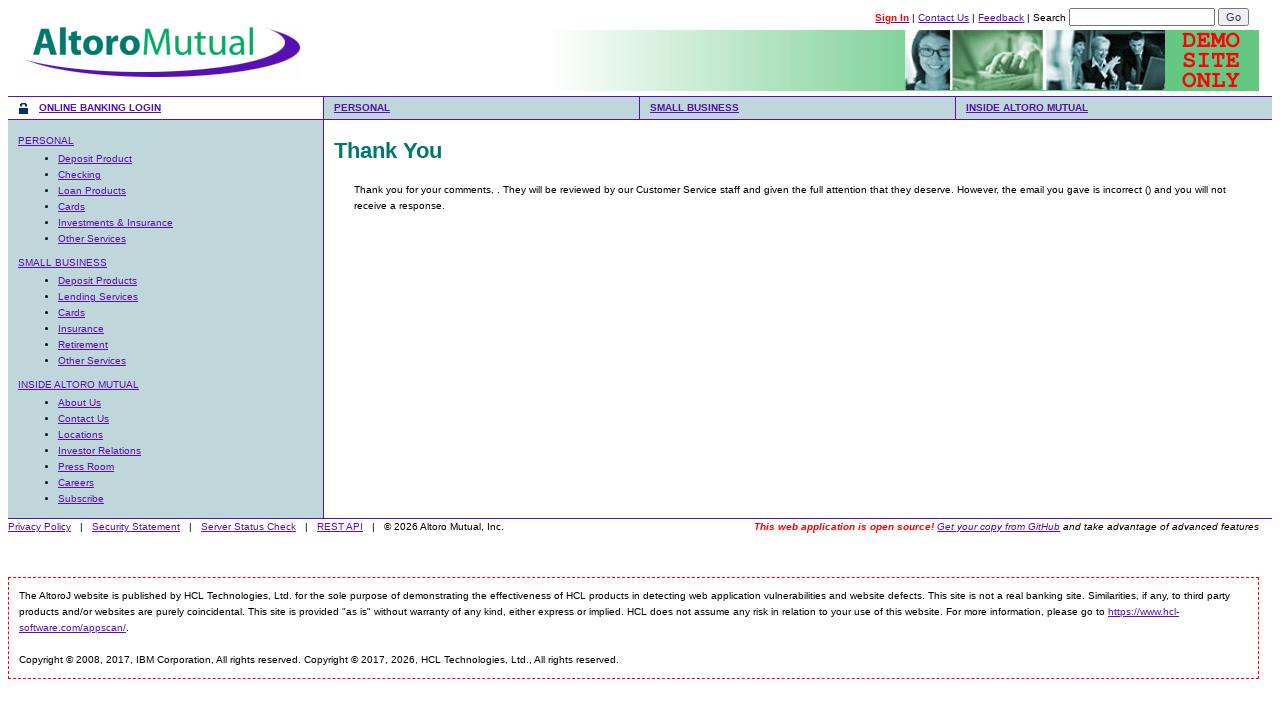